Tests the search functionality on anhtester.com by clicking the search input field, typing "selenium", and pressing Enter to submit the search.

Starting URL: https://anhtester.com/

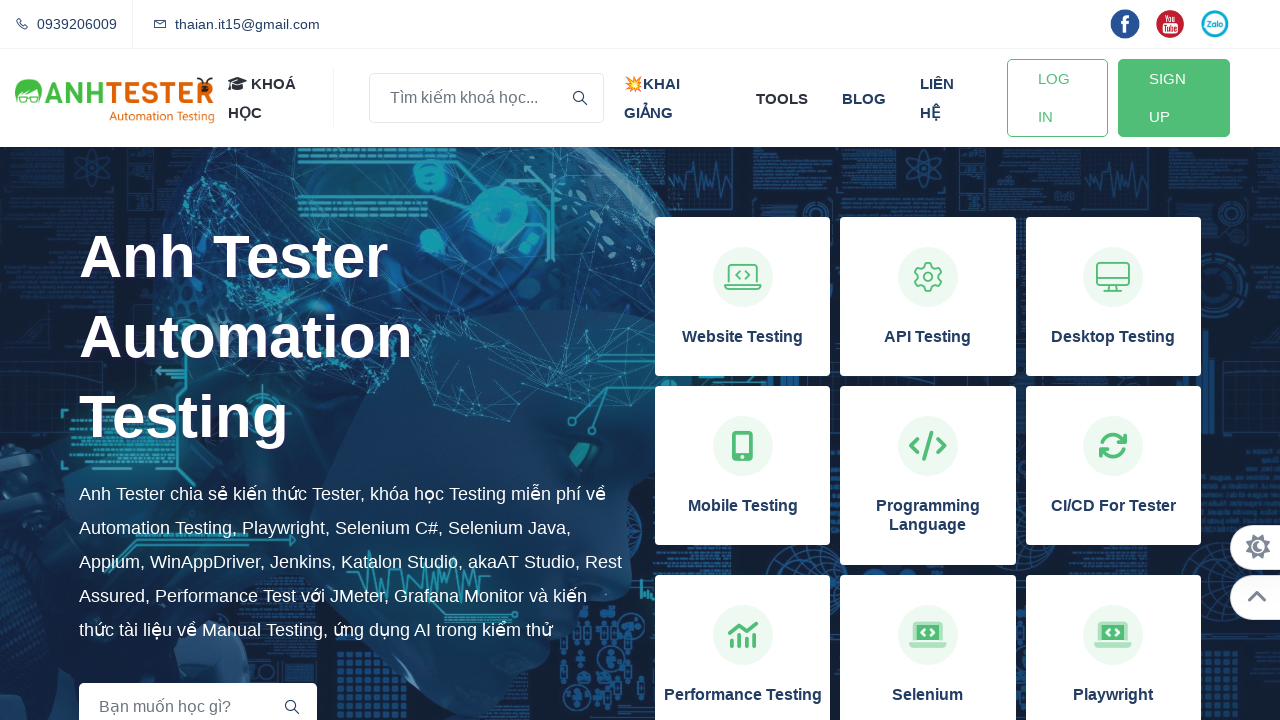

Clicked on the search input field at (486, 98) on input[name='key']
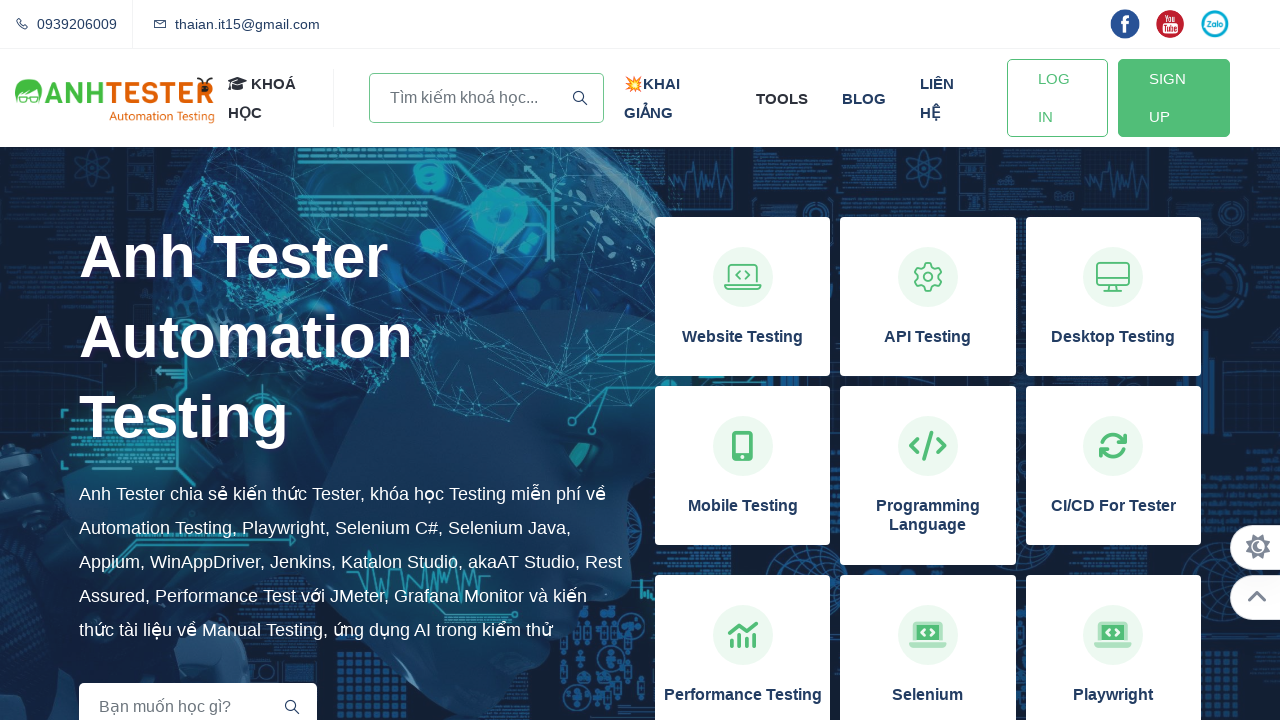

Typed 'selenium' in the search input field on input[name='key']
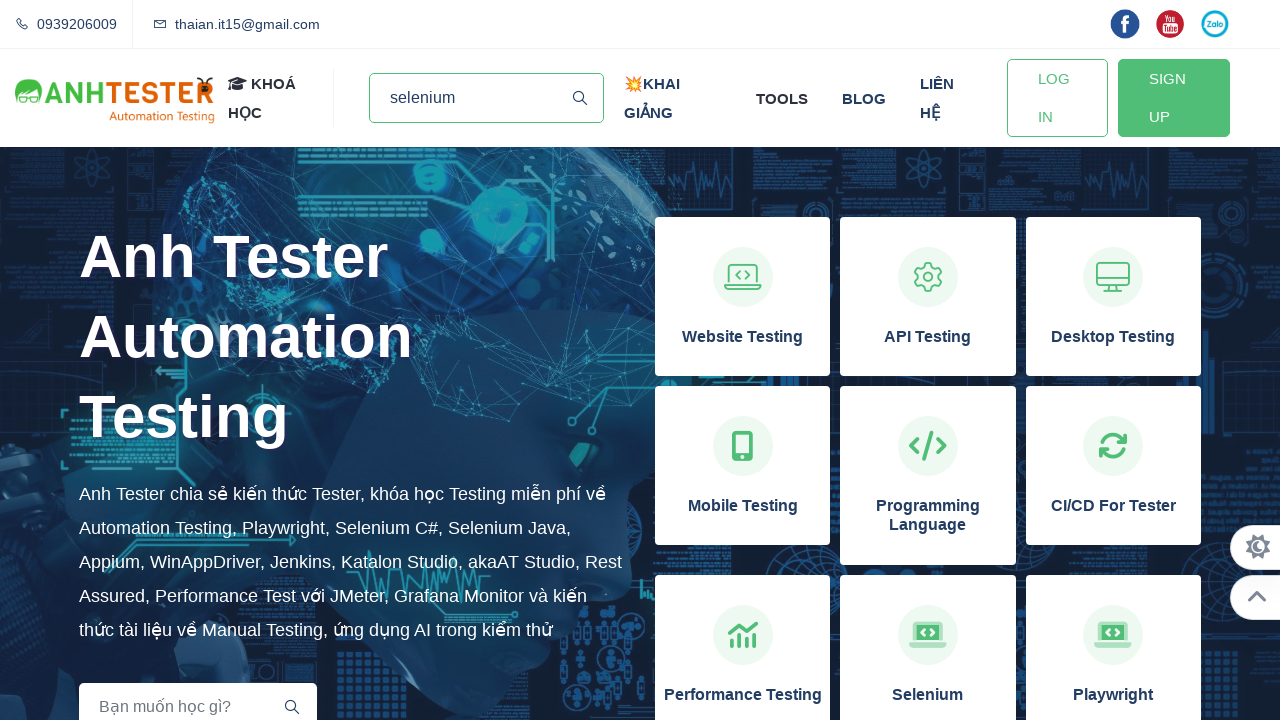

Pressed Enter to submit the search on input[name='key']
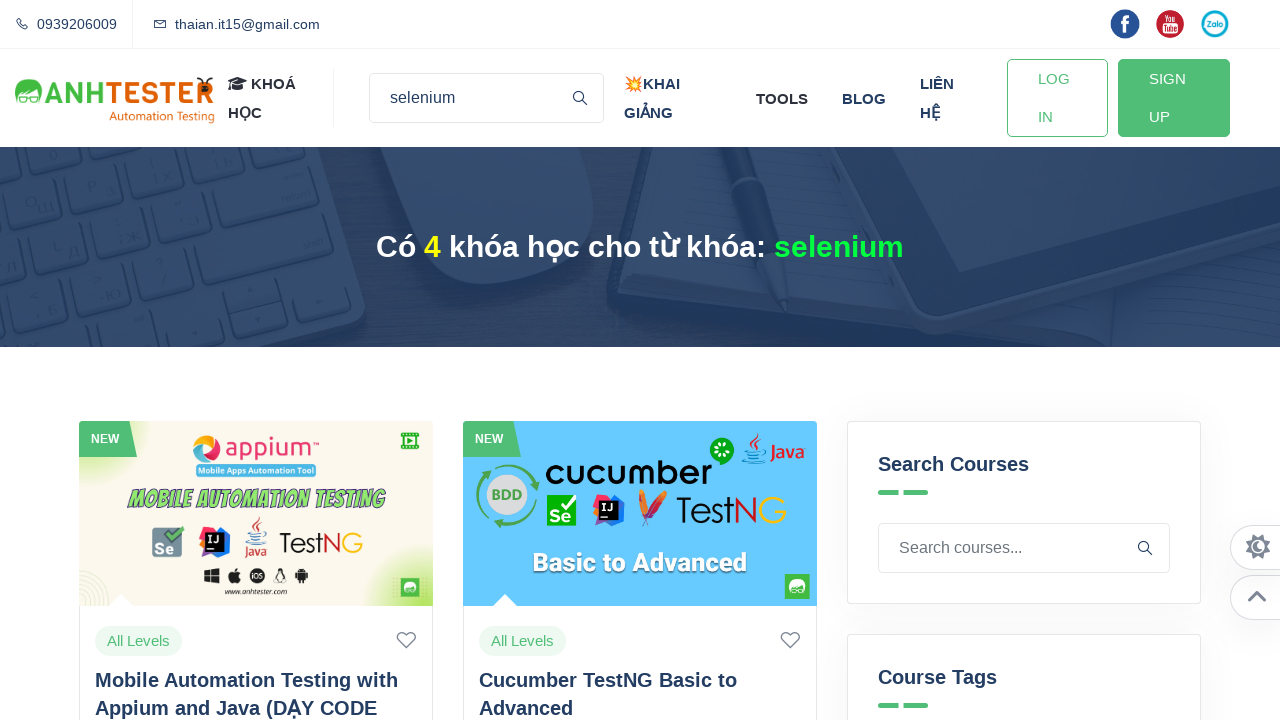

Search results loaded successfully
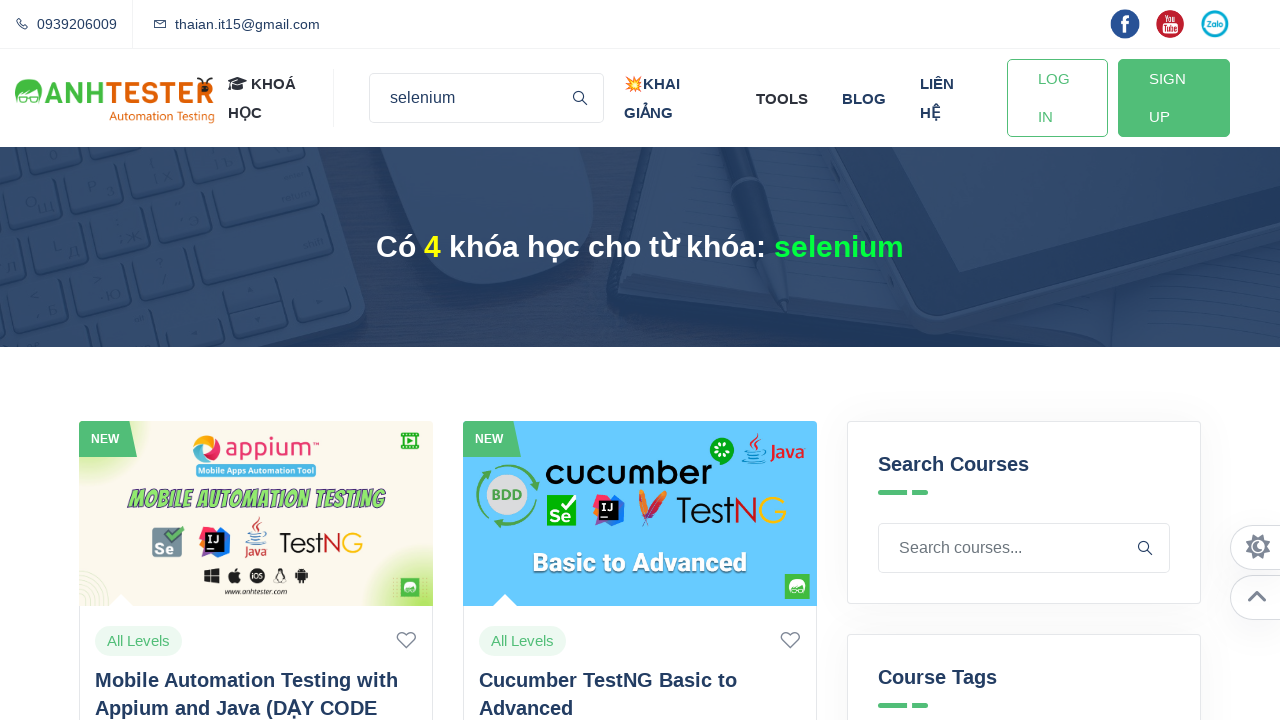

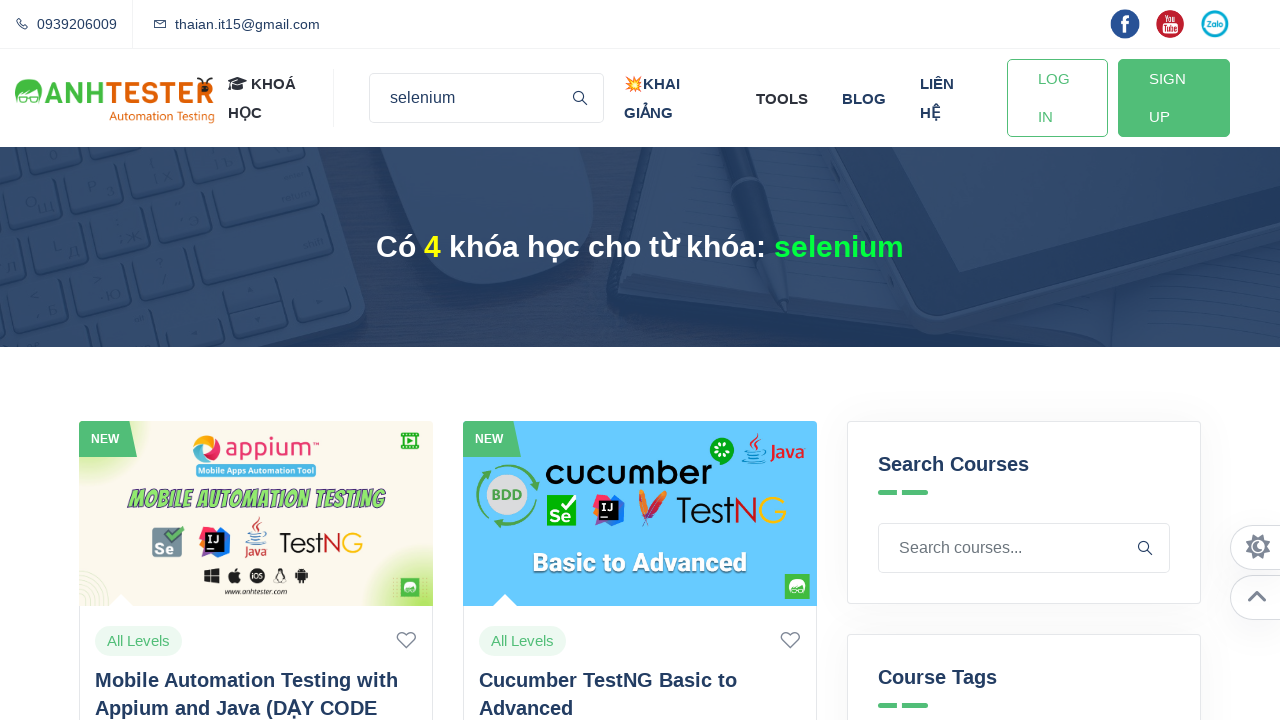